Navigates to a test automation practice blog and interacts with table elements to verify they are accessible

Starting URL: https://testautomationpractice.blogspot.com/

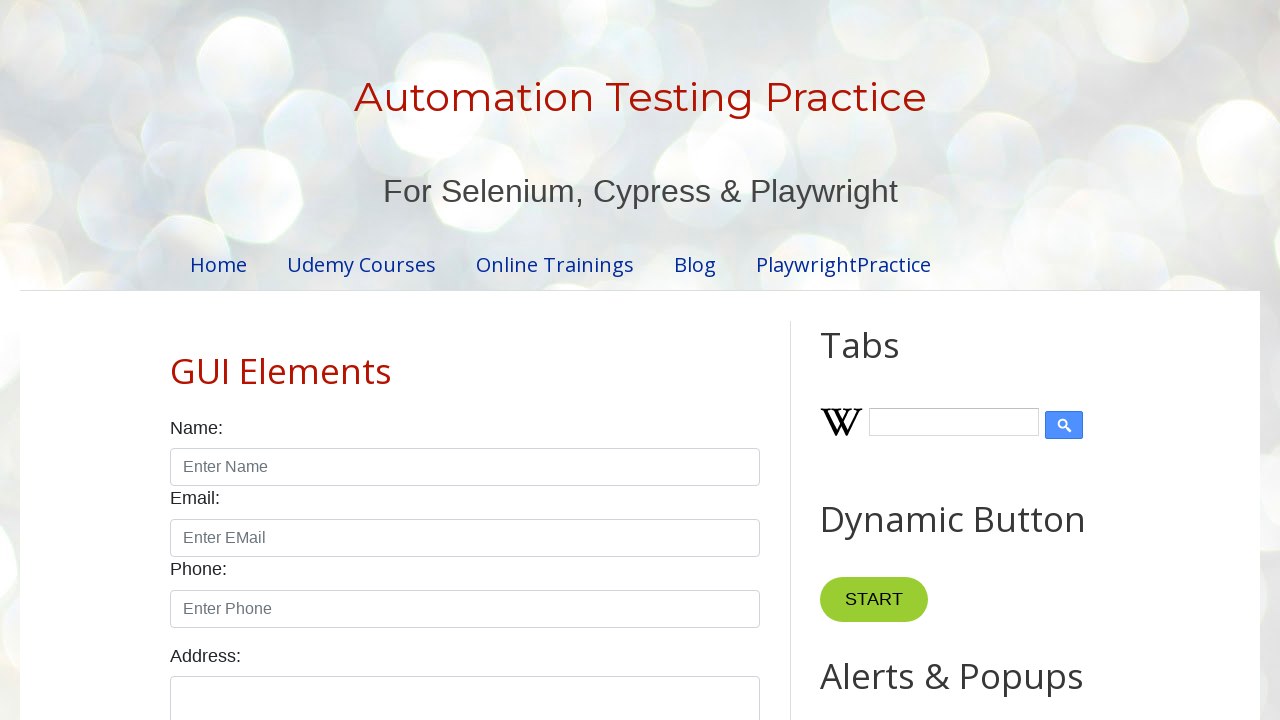

Navigated to test automation practice blog
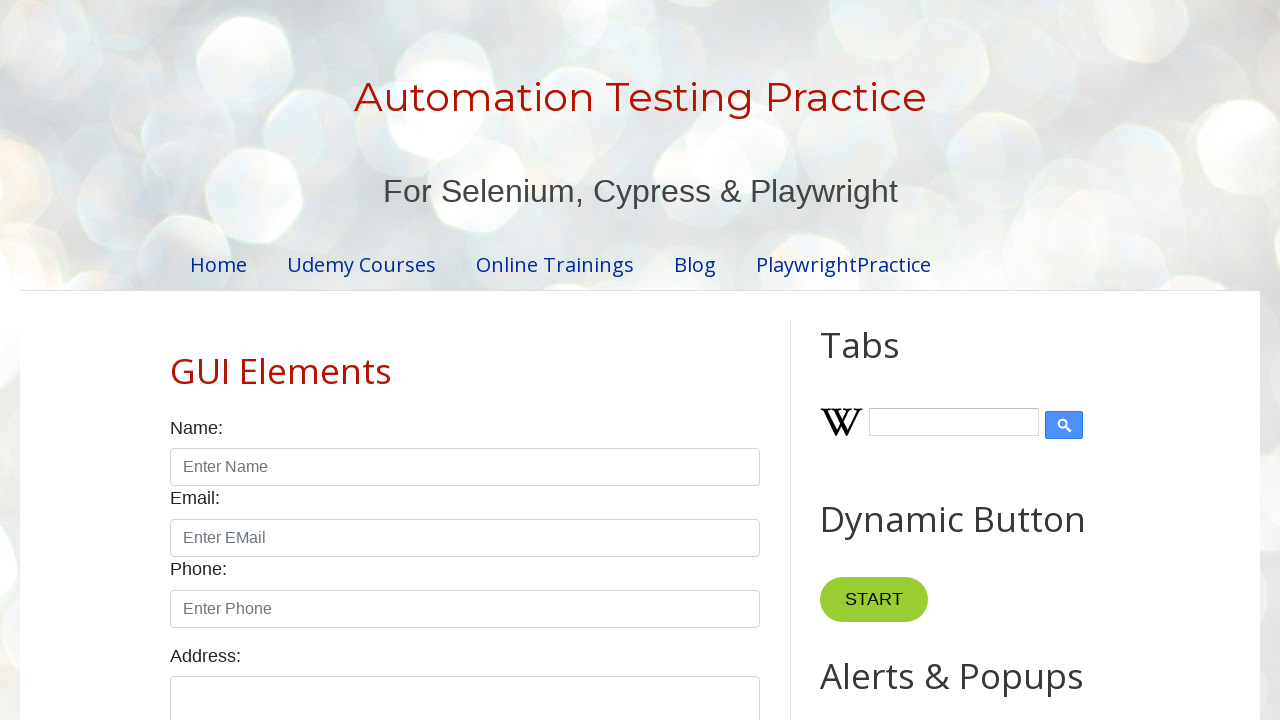

Product table loaded and is present
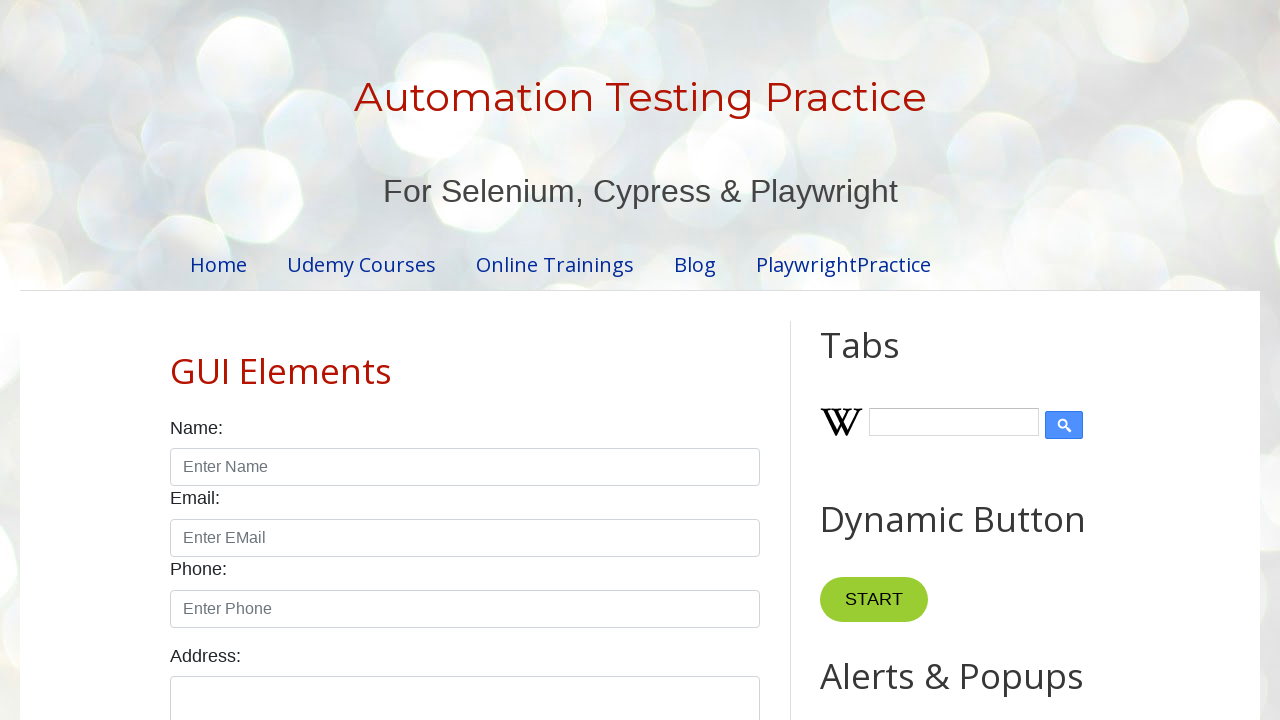

Located table cell at row 3, column 2
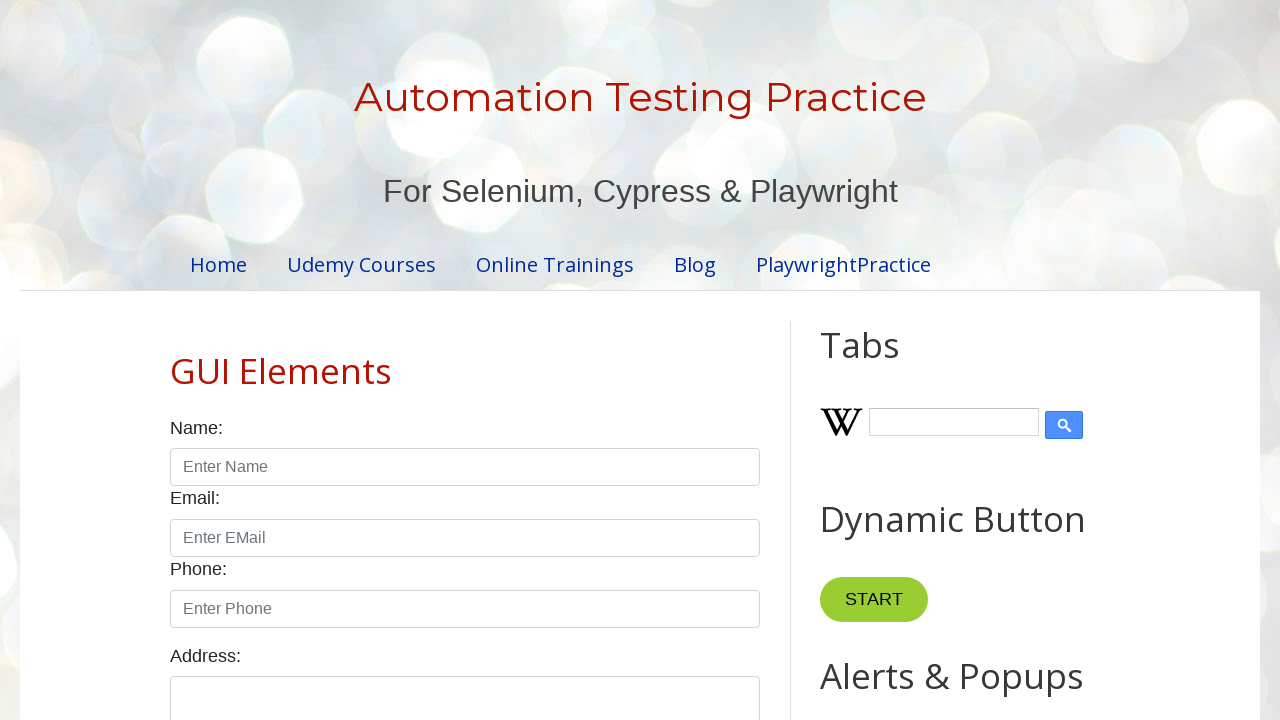

Table cell at row 3, column 2 is ready
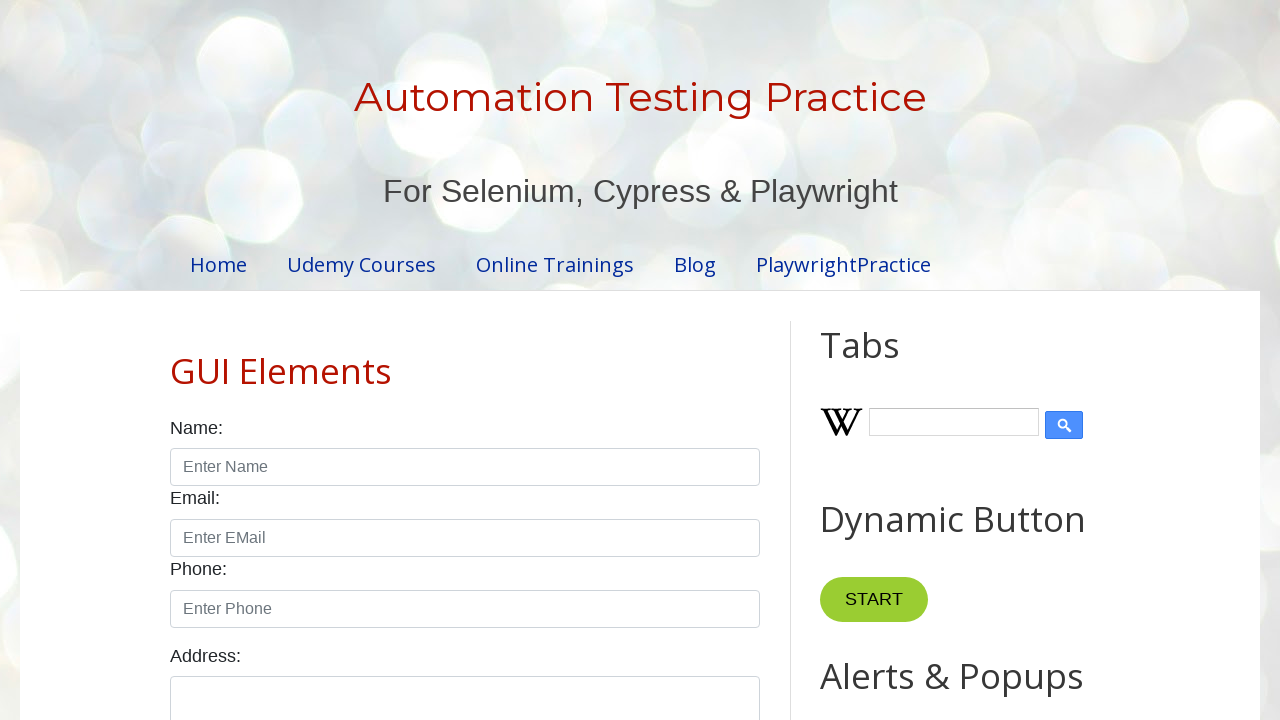

Located table cell at row 1, column 3
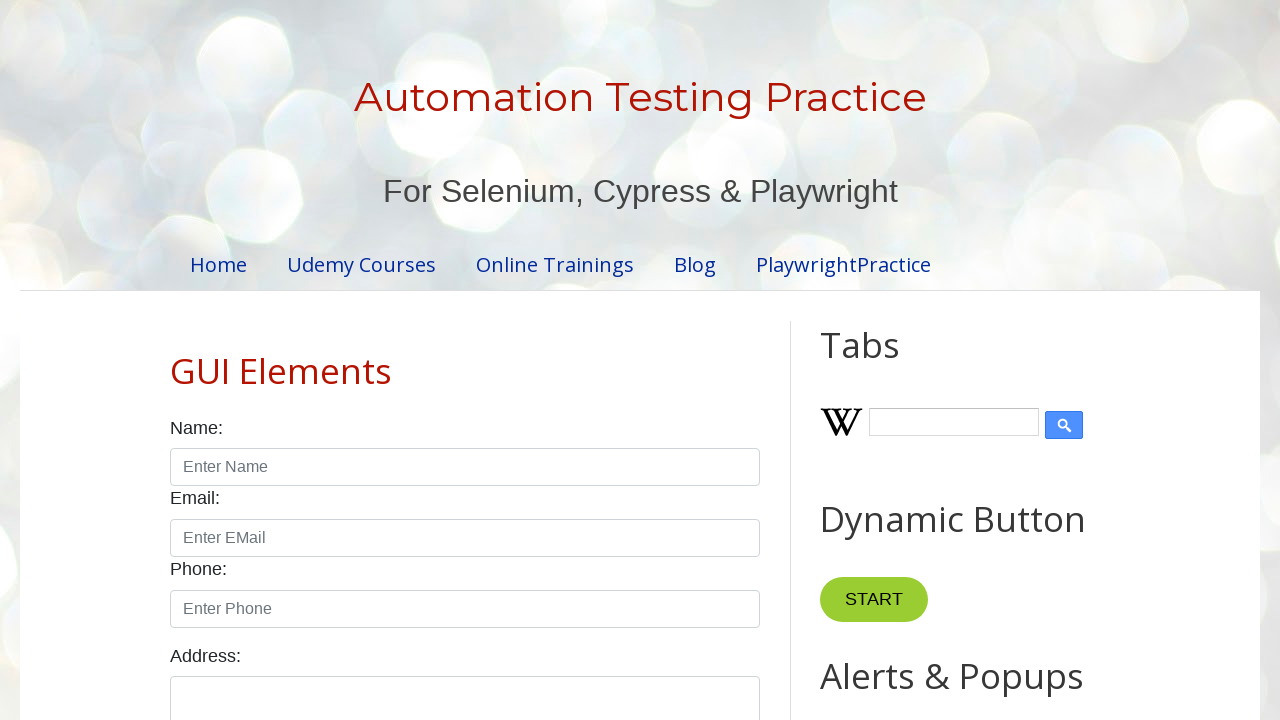

Table cell at row 1, column 3 is ready
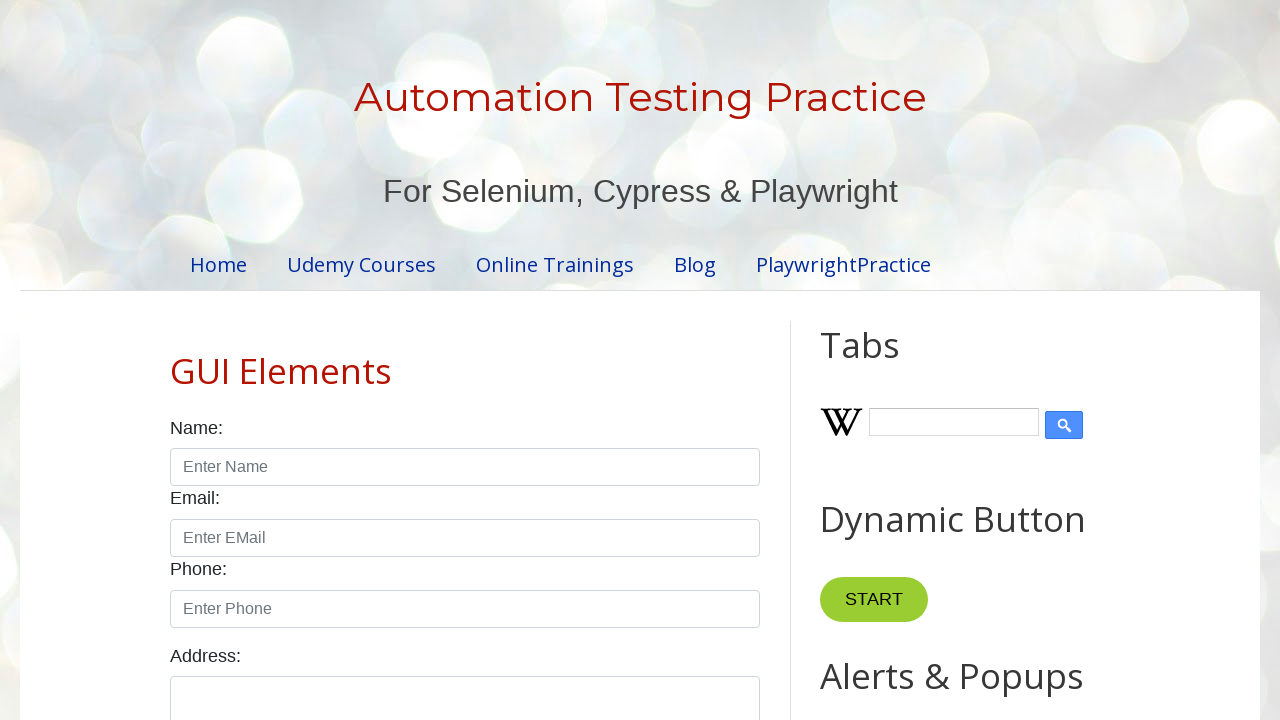

Located table cell at row 5, column 1
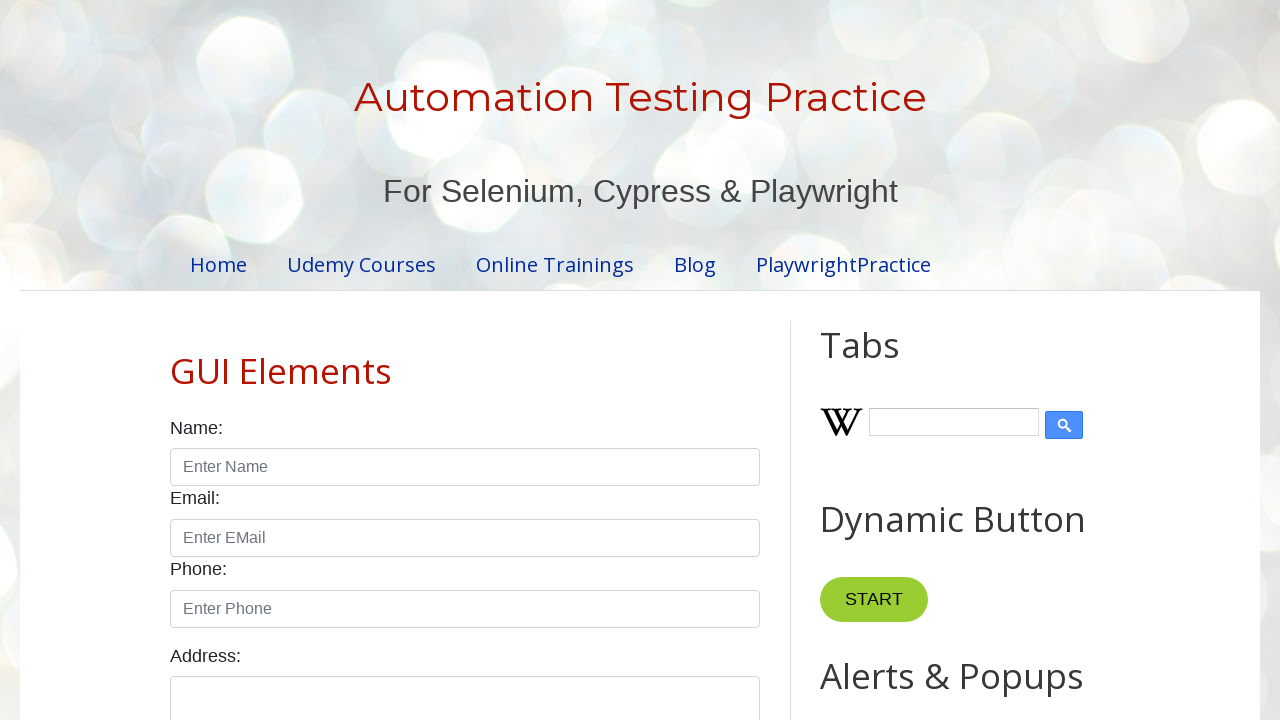

Table cell at row 5, column 1 is ready
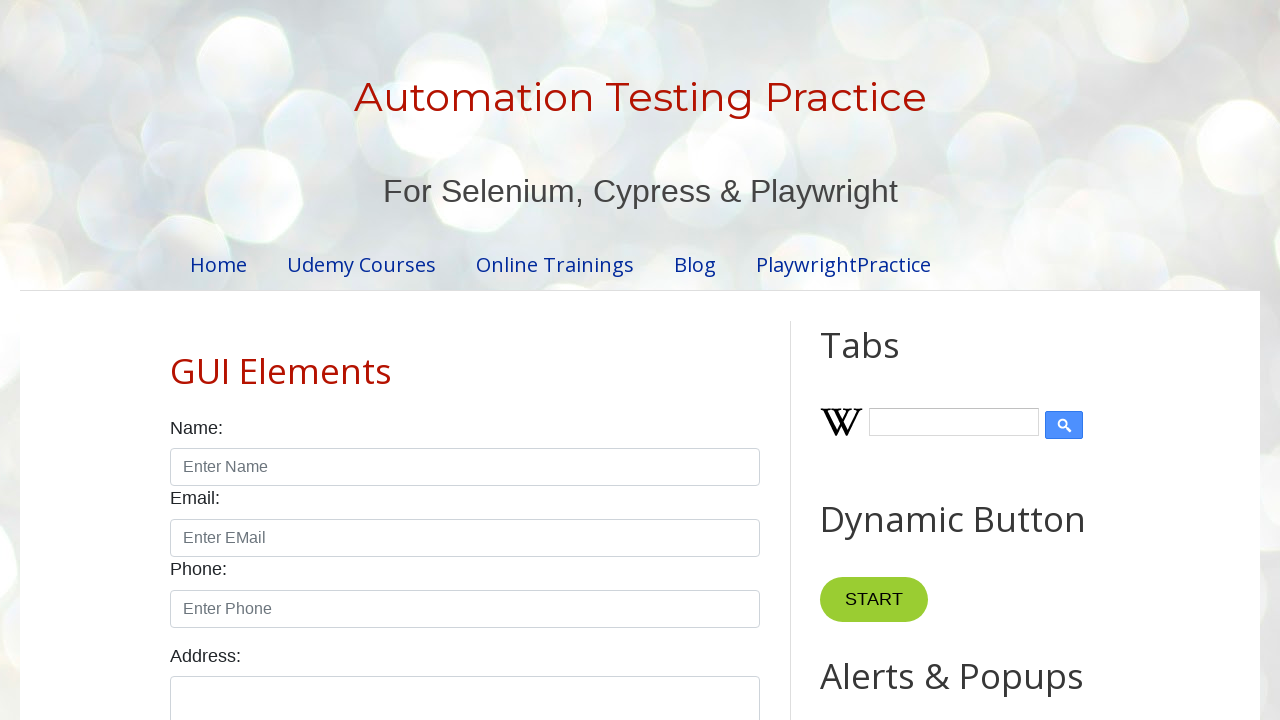

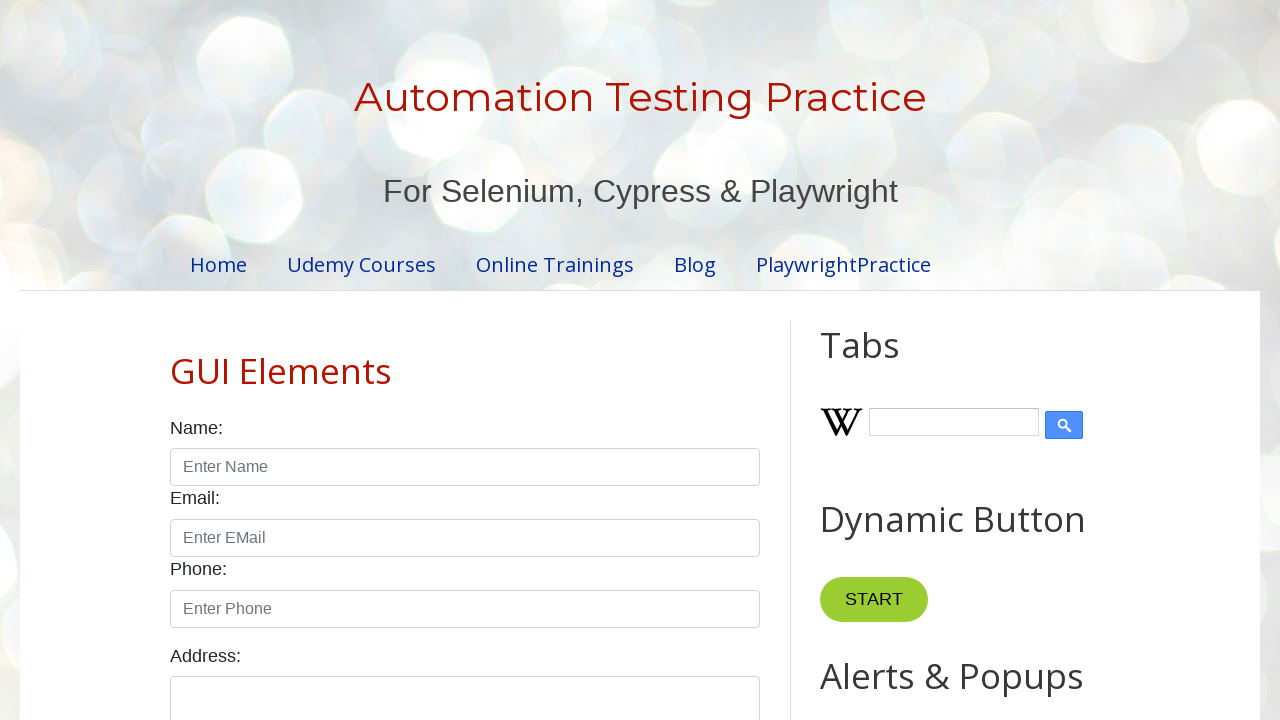